Tests dynamic loading functionality by clicking a Start button and waiting for "Hello World!" text to appear on the page

Starting URL: https://the-internet.herokuapp.com/dynamic_loading/1

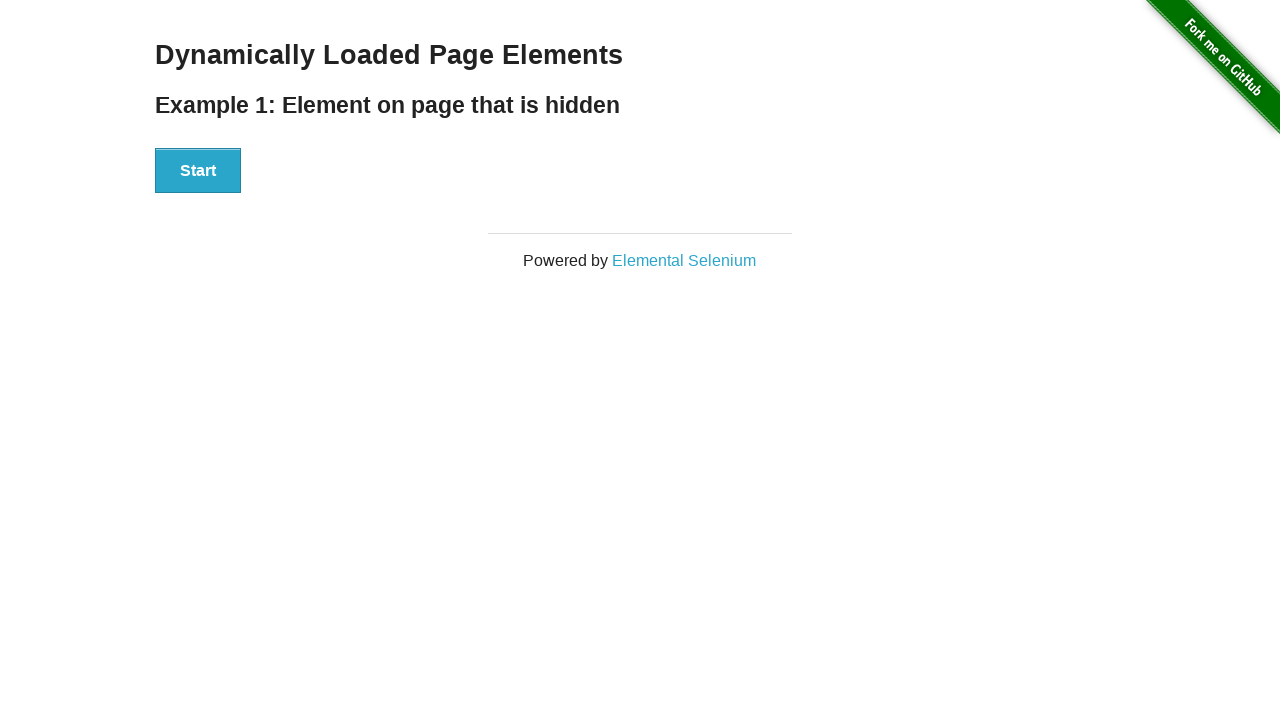

Clicked Start button to initiate dynamic loading at (198, 171) on xpath=//div[@id='start']//button
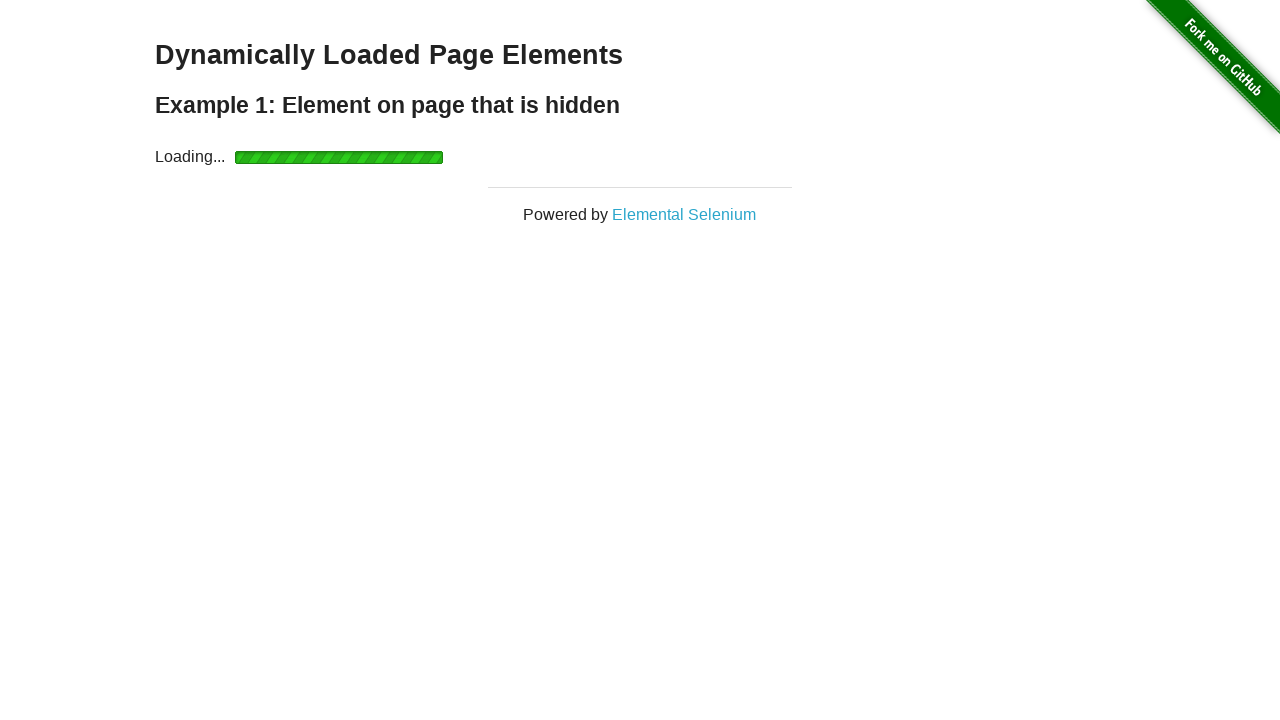

Waited for 'Hello World!' text to appear and become visible
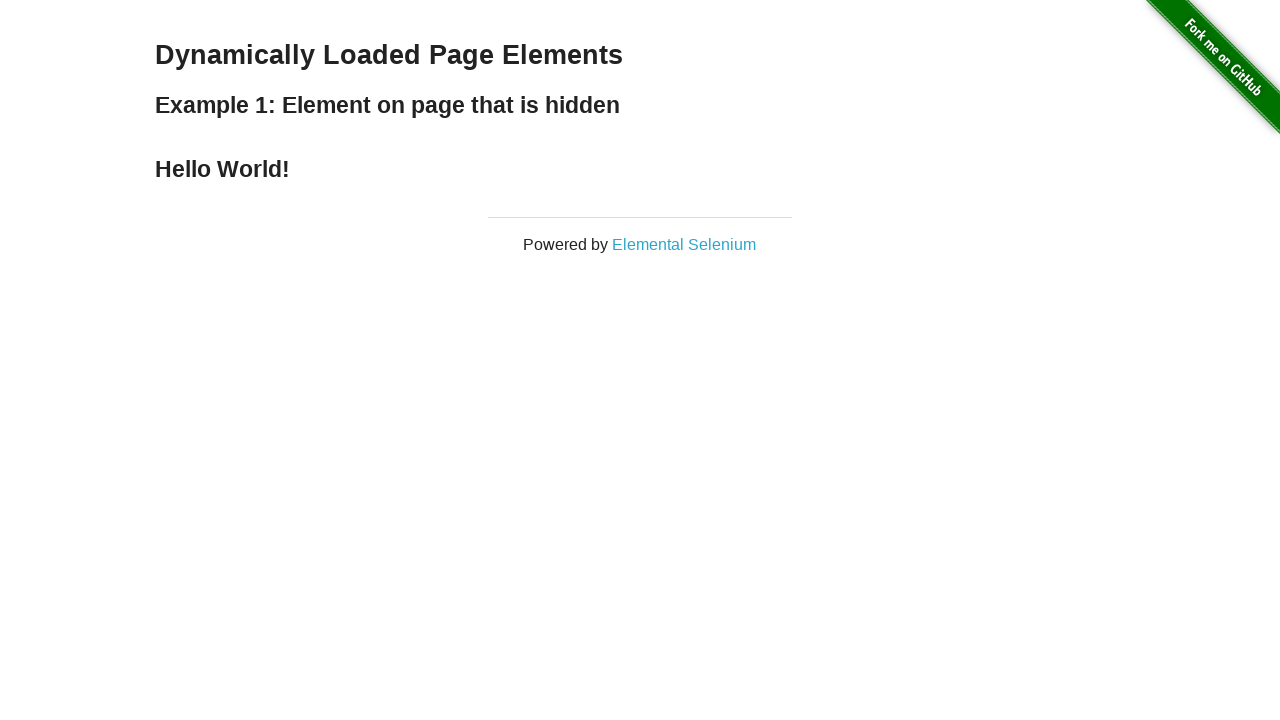

Verified that the text content equals 'Hello World!'
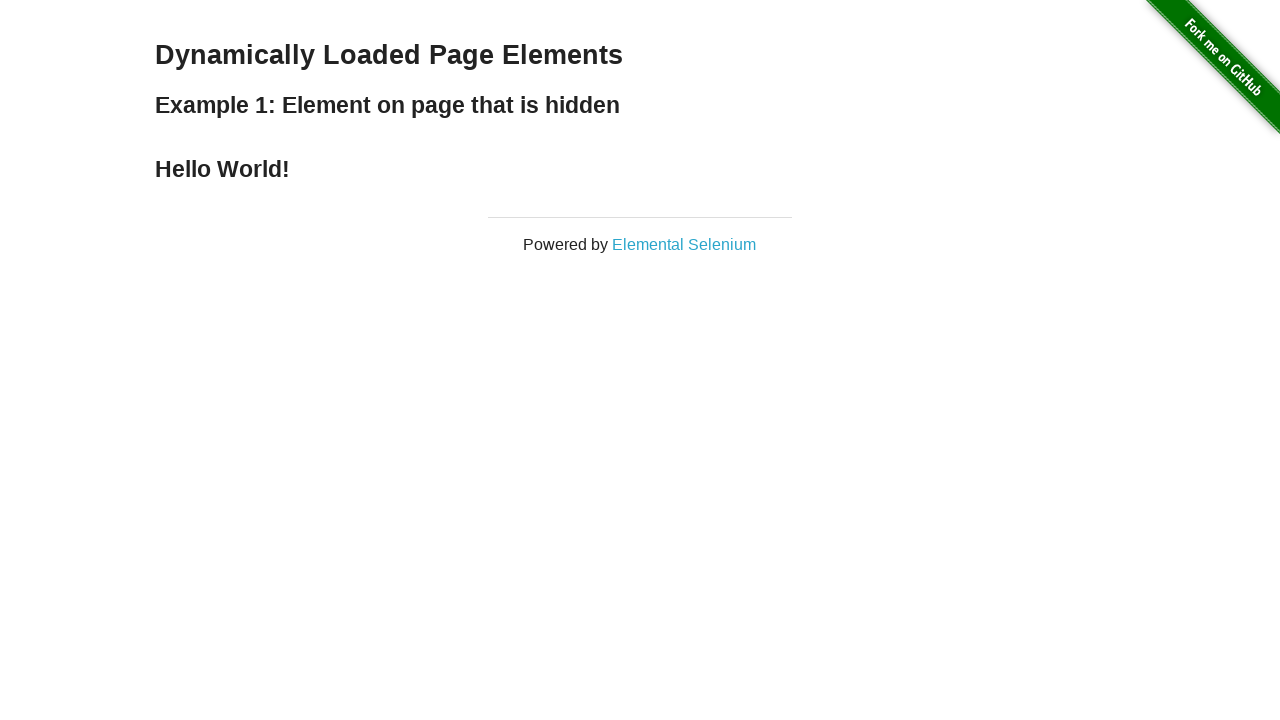

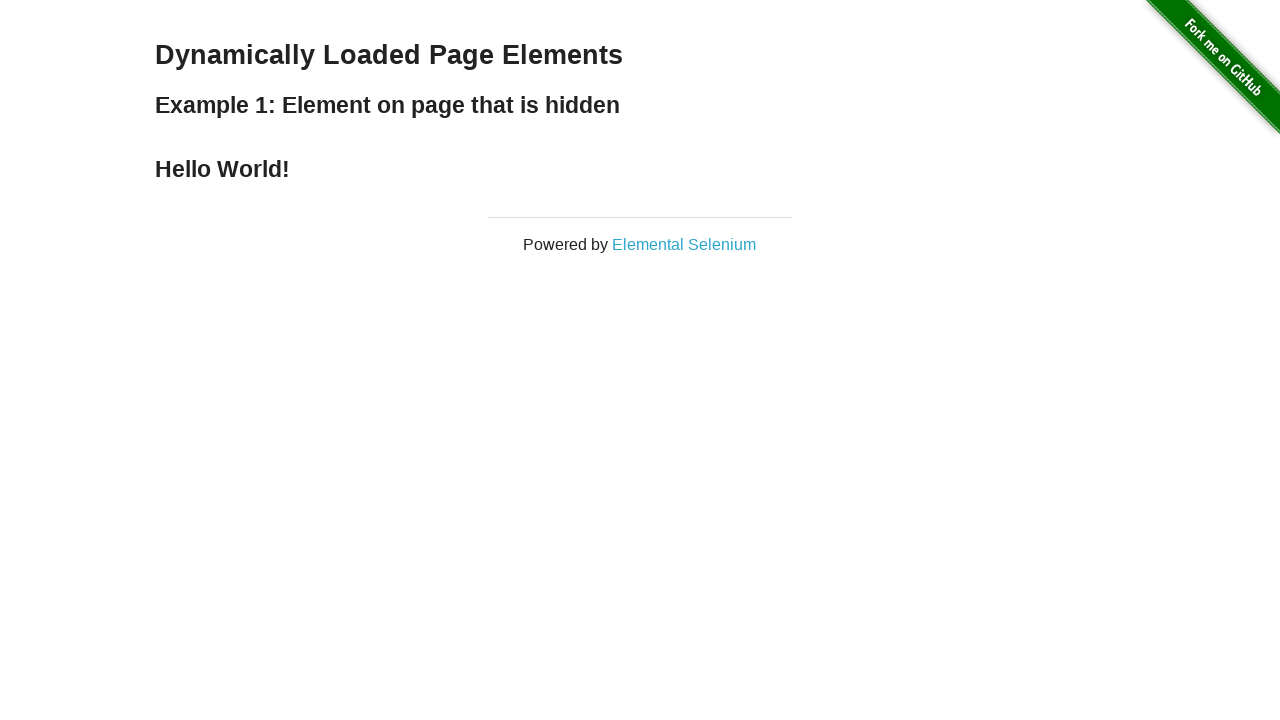